Tests mouse hover interactions, keyboard shortcuts, and text input on an automation practice page by hovering over elements, clicking links, and using copy-paste keyboard commands

Starting URL: https://rahulshettyacademy.com/AutomationPractice/

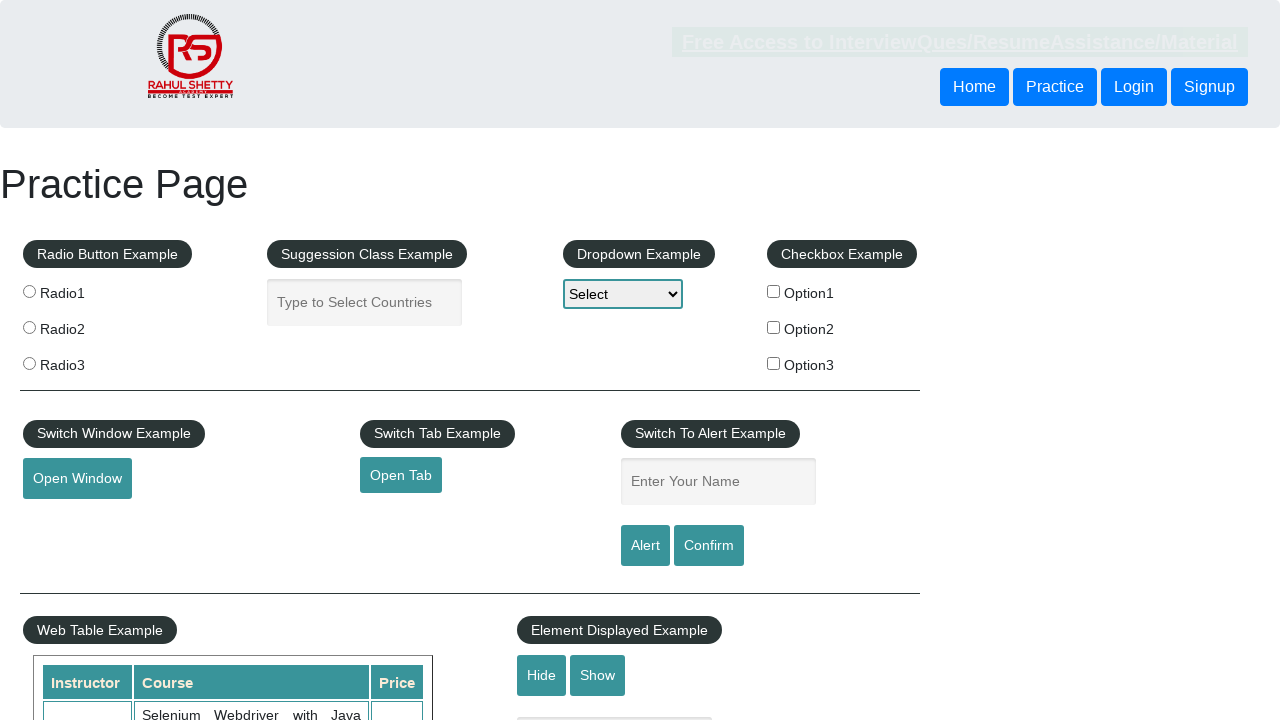

Scrolled down 1000px to make hover element visible
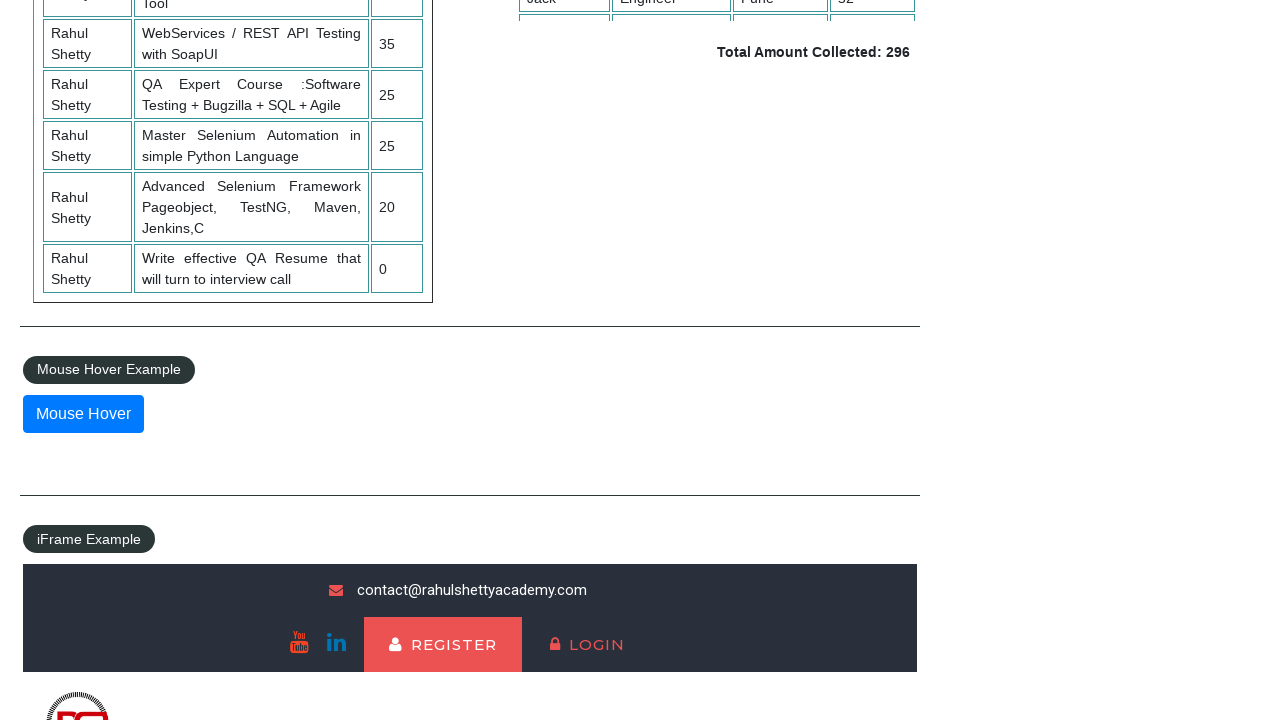

Hovered over the mouse hover button at (83, 414) on #mousehover
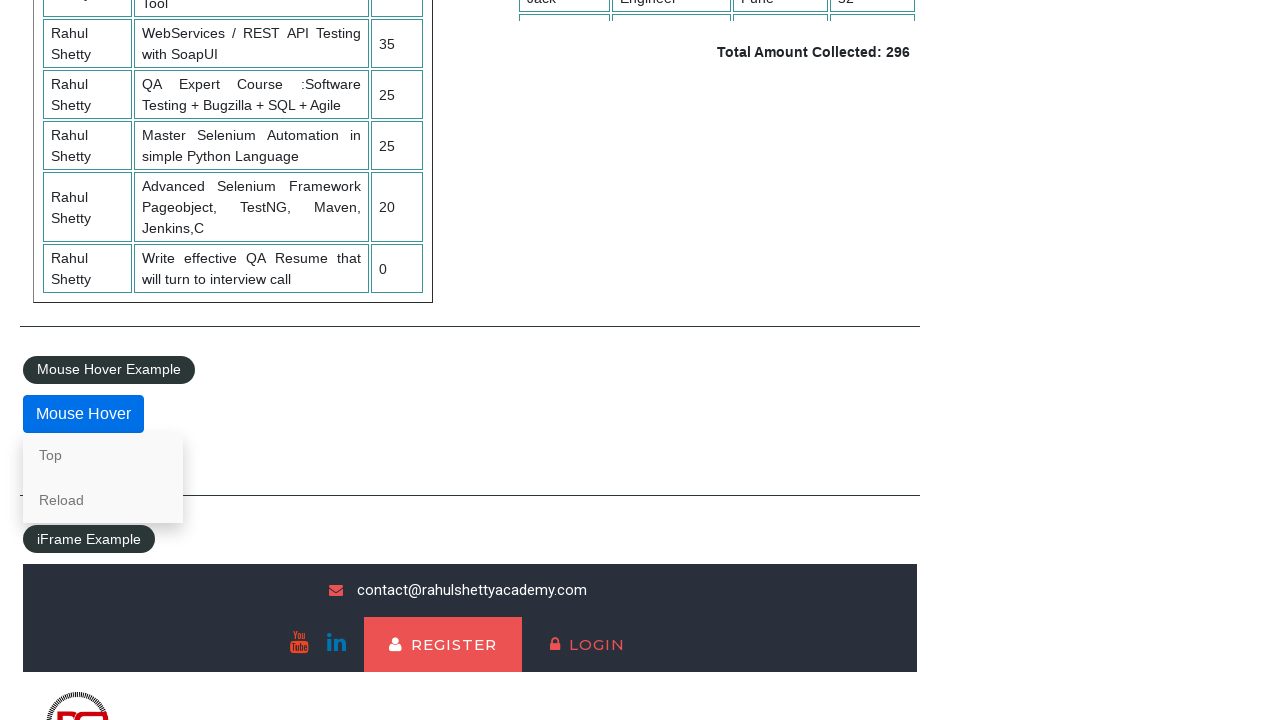

Clicked on the 'Top' link that appeared after hovering at (103, 455) on a:text('Top')
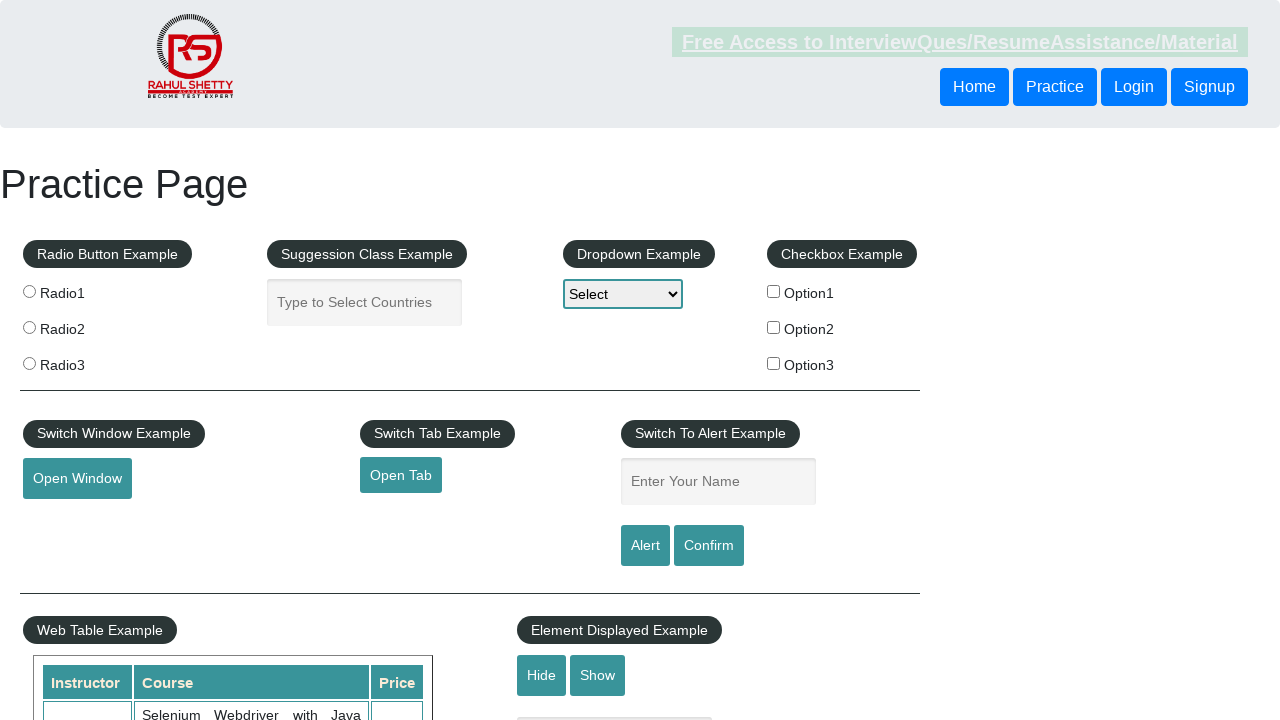

Filled autocomplete field with 'Hello' on #autocomplete
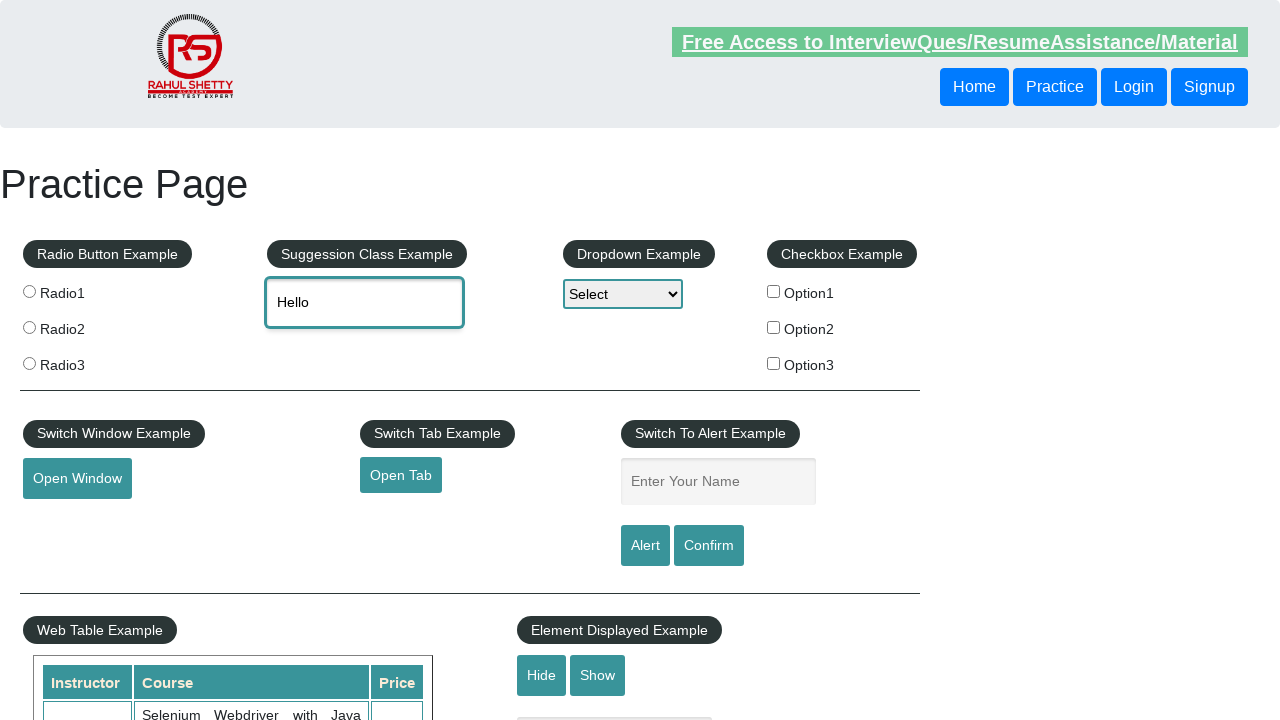

Selected all text in autocomplete field using Ctrl+A
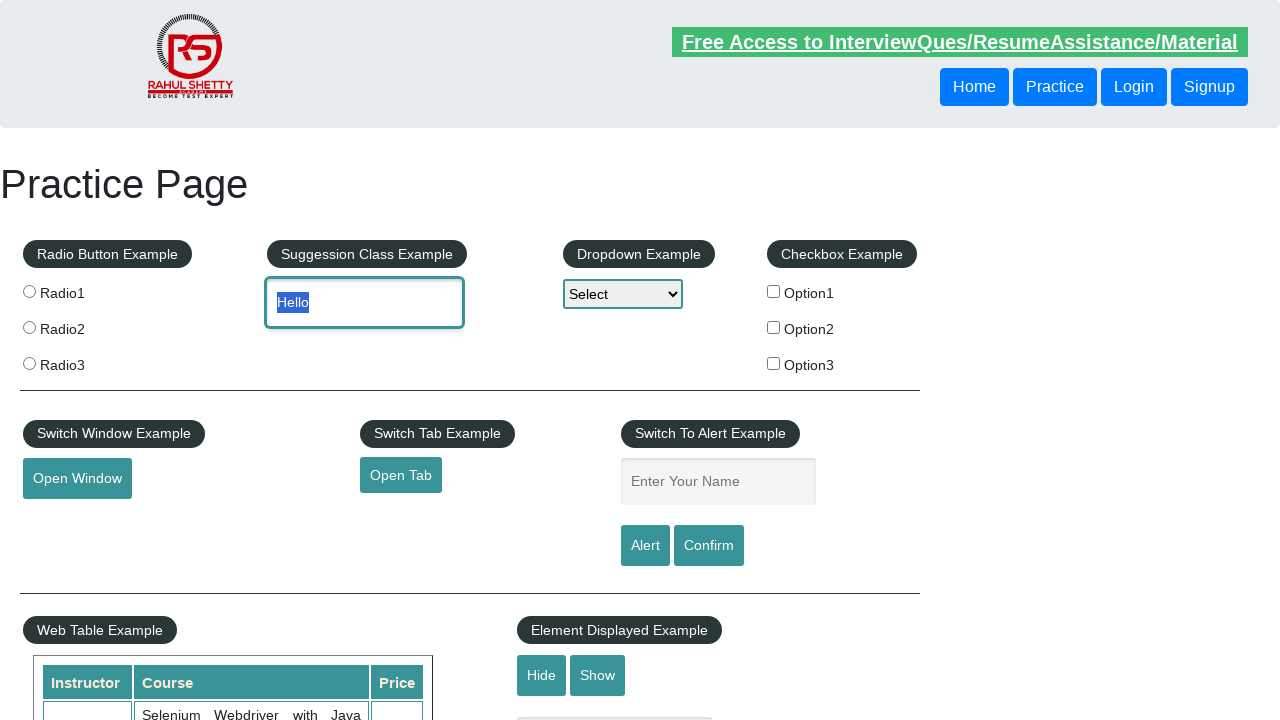

Copied selected text using Ctrl+C
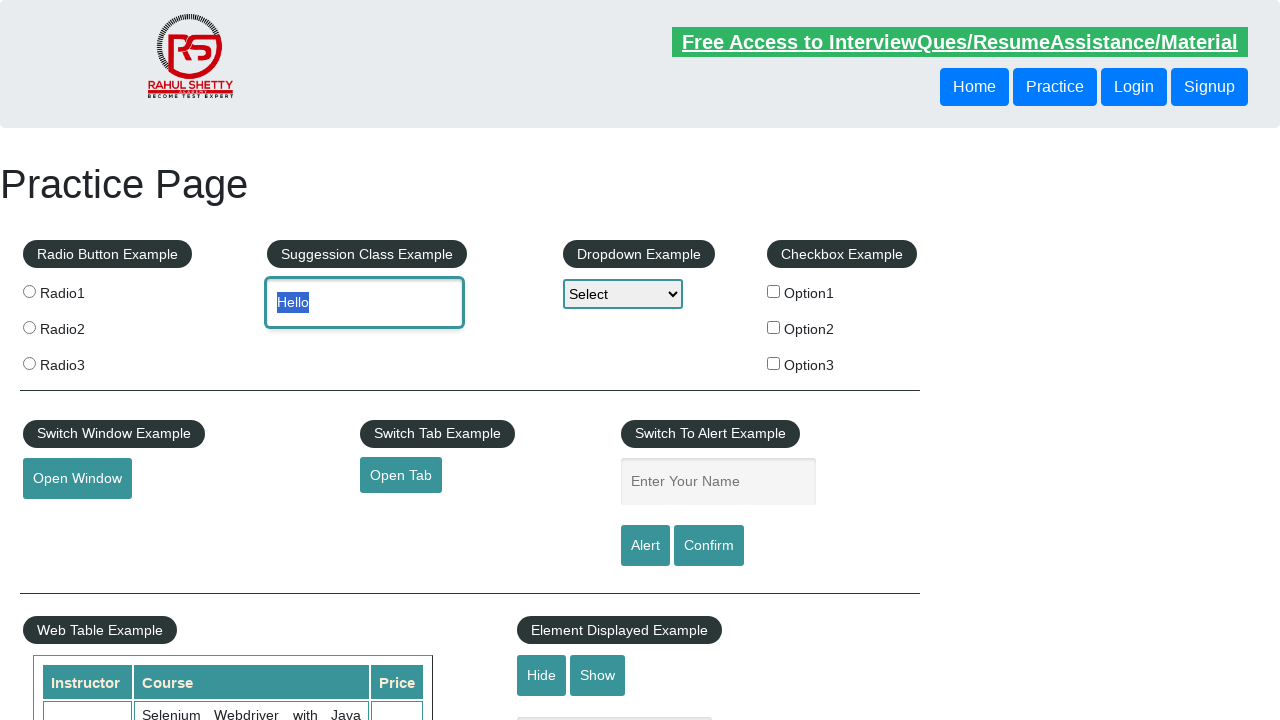

Focused on the name field on #name
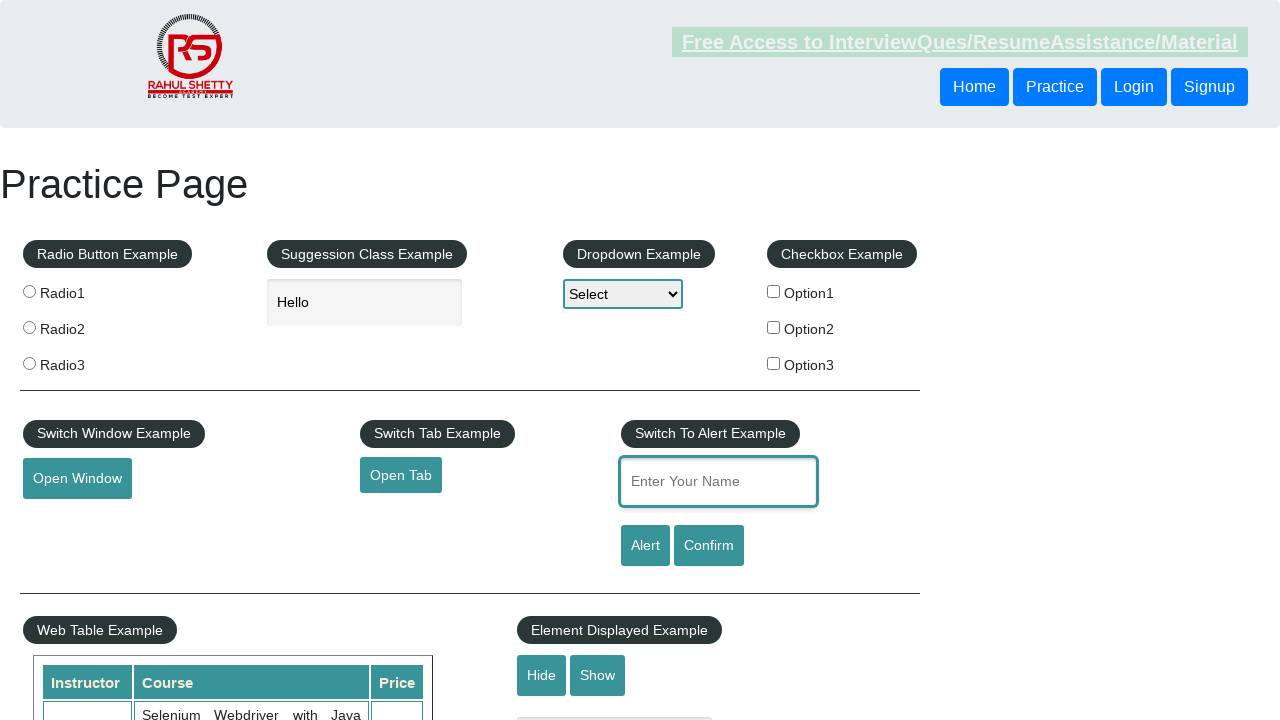

Pasted copied text into name field using Ctrl+V
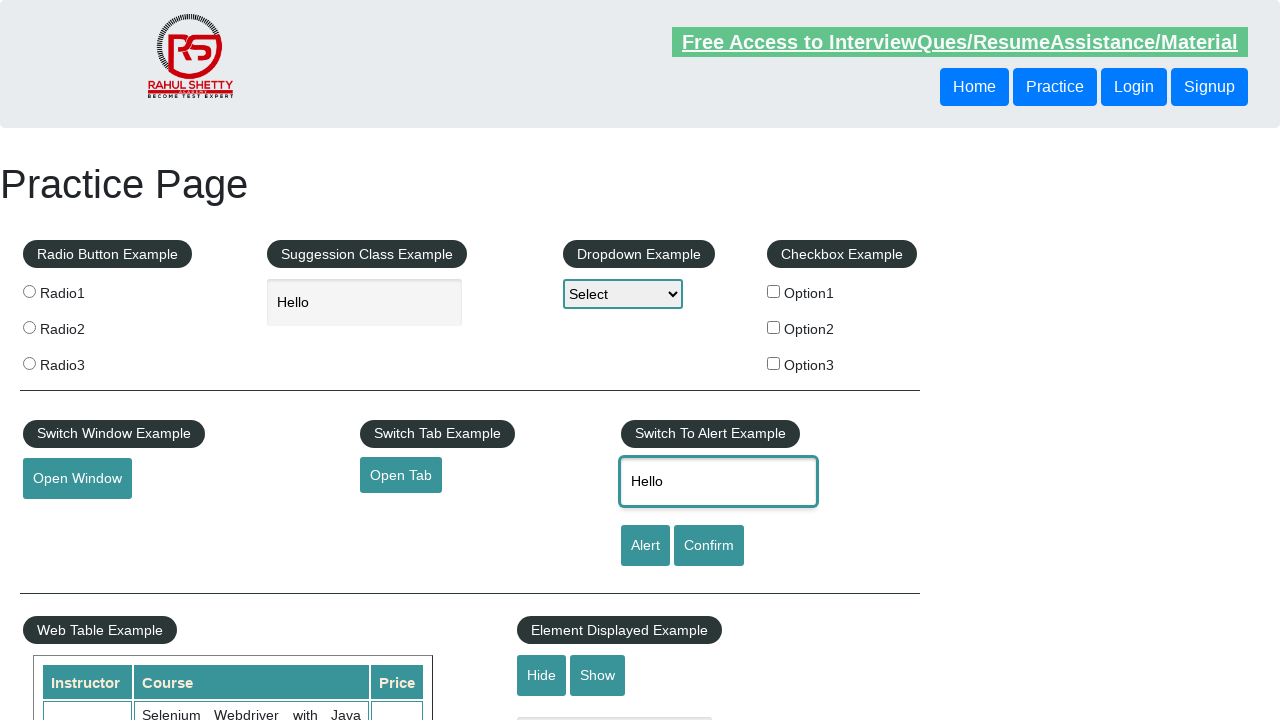

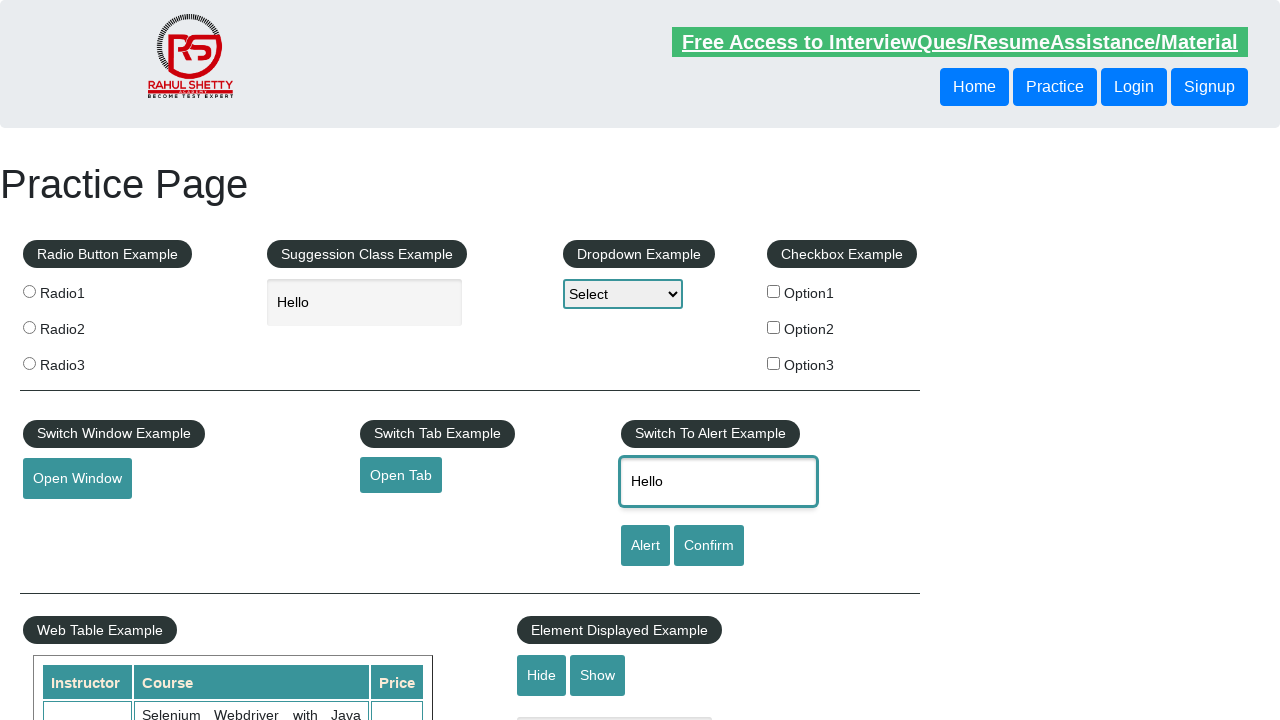